Tests DOM mutation monitoring by changing an image source attribute and verifying the change is detected

Starting URL: https://bonigarcia.dev/selenium-webdriver-java/

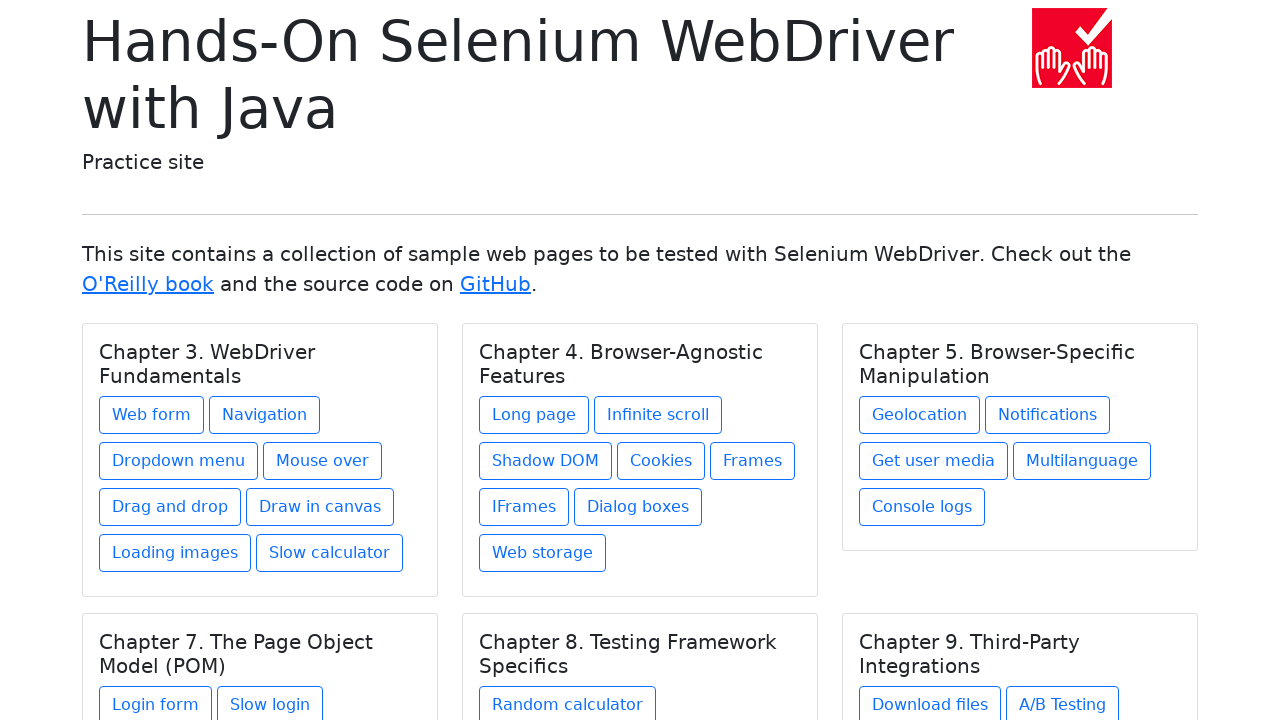

Navigated to the test page
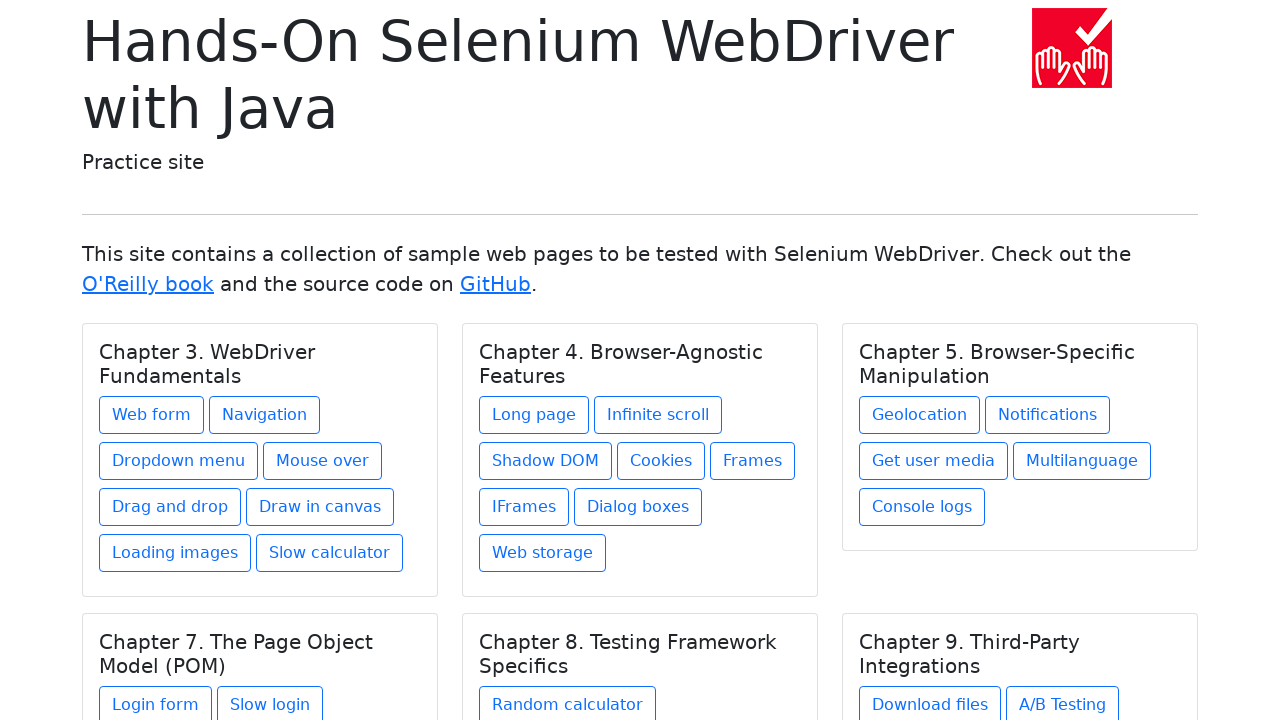

Located the first image element on the page
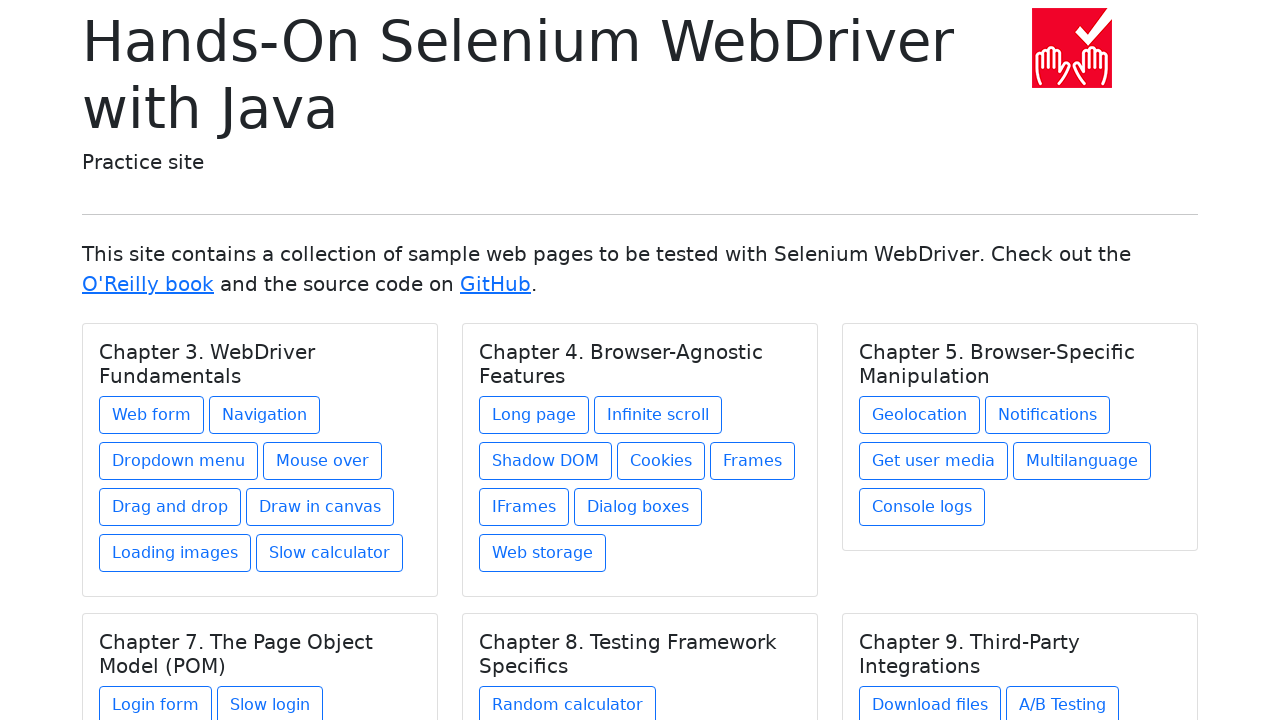

Changed image source to 'img/award.png' using JavaScript
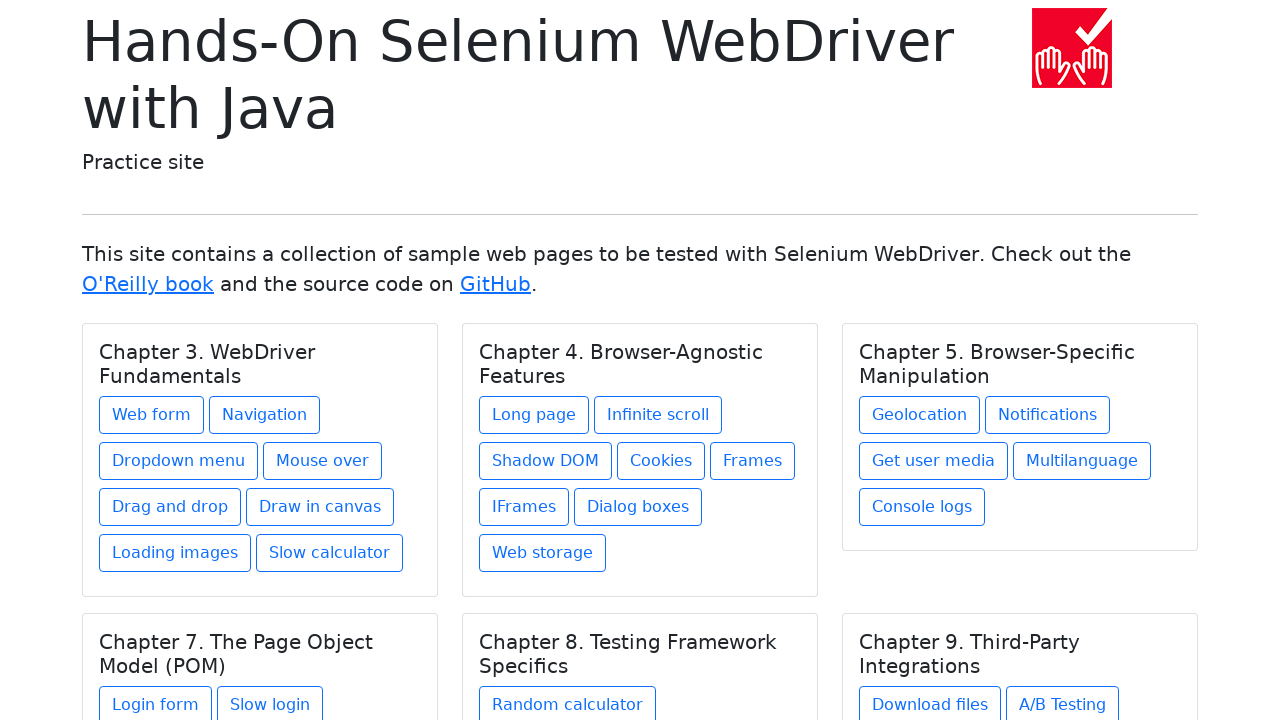

Waited 1000ms for DOM mutation to complete
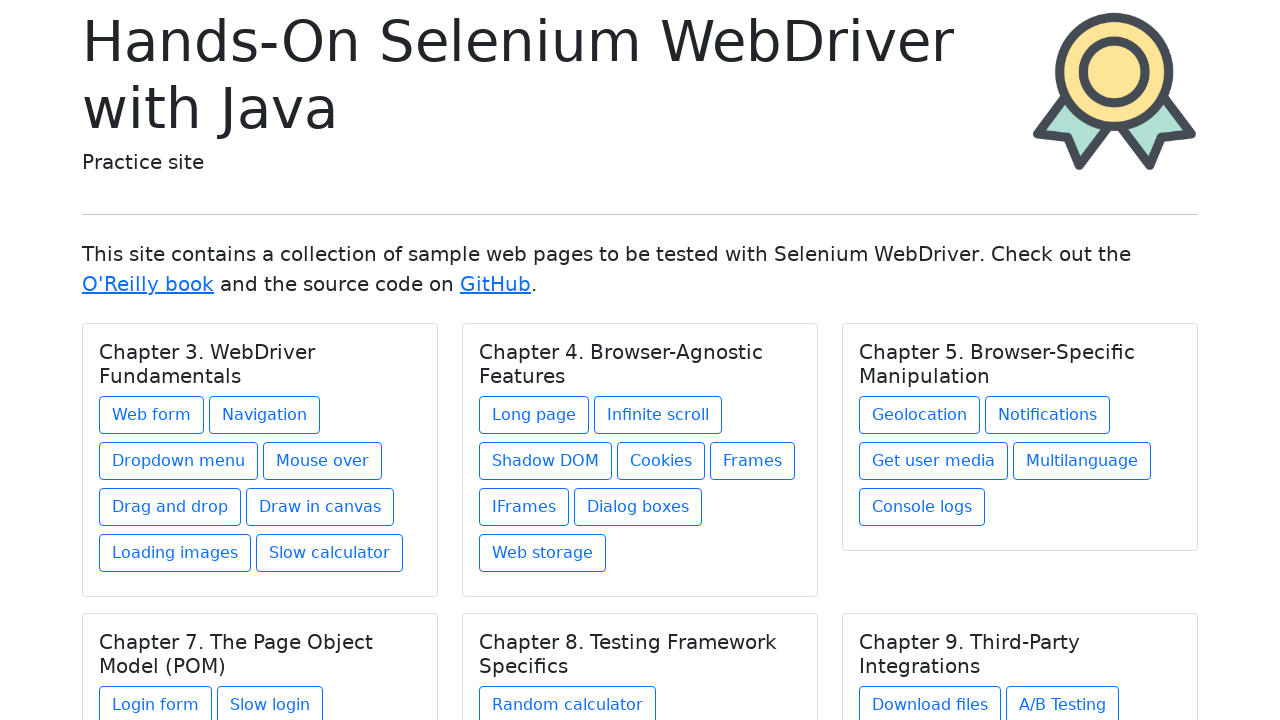

Retrieved the image source attribute
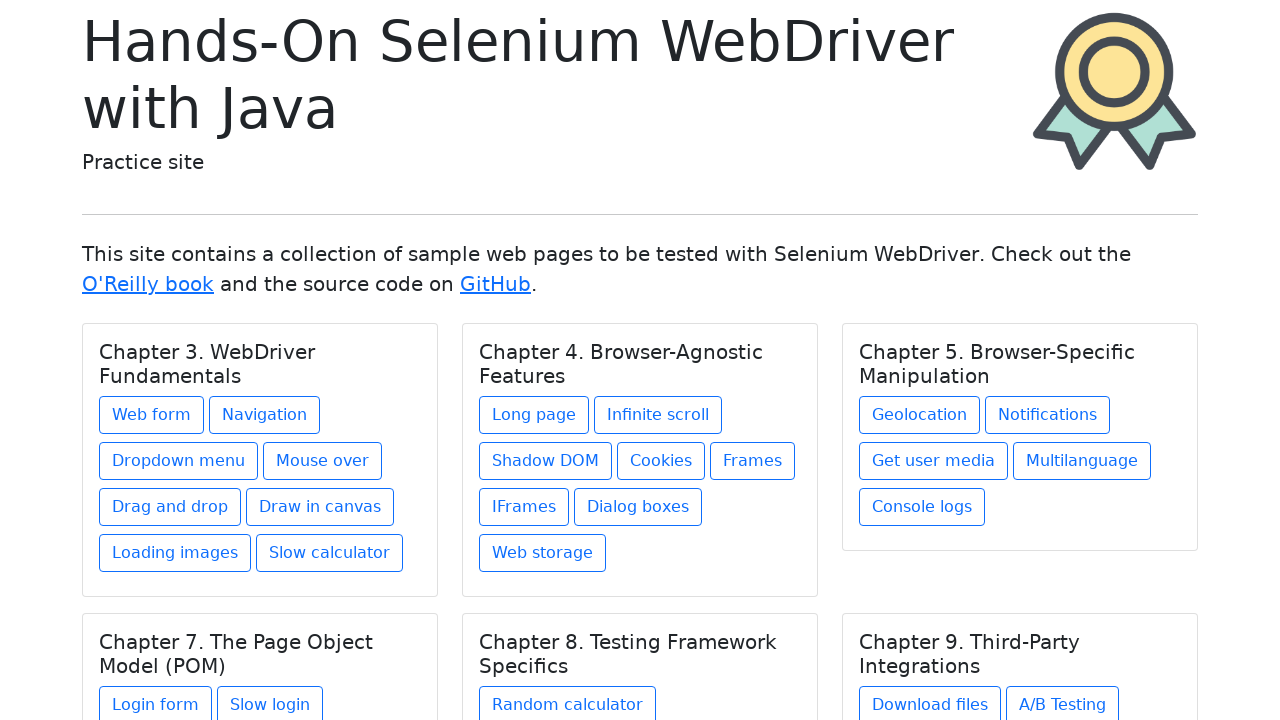

Verified image source ends with 'img/award.png' - assertion passed
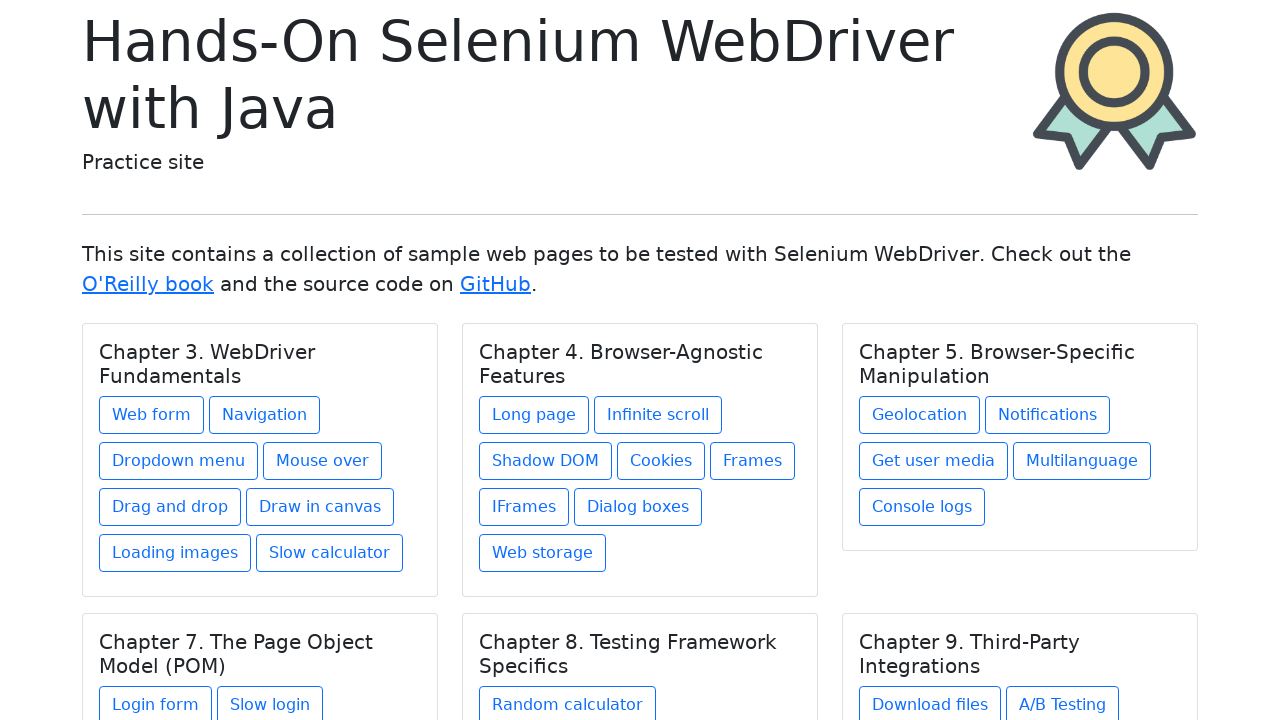

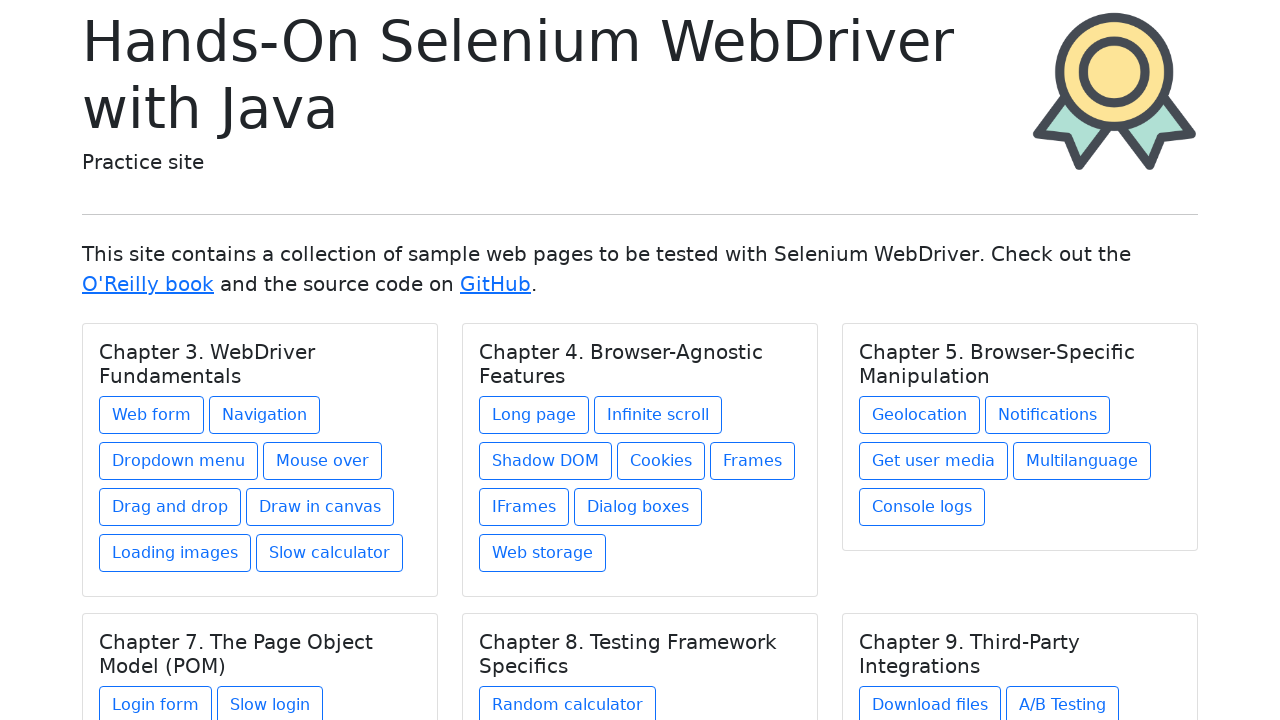